Tests window handling functionality by opening a new window, switching to it, and verifying content is displayed

Starting URL: https://demoqa.com/browser-windows

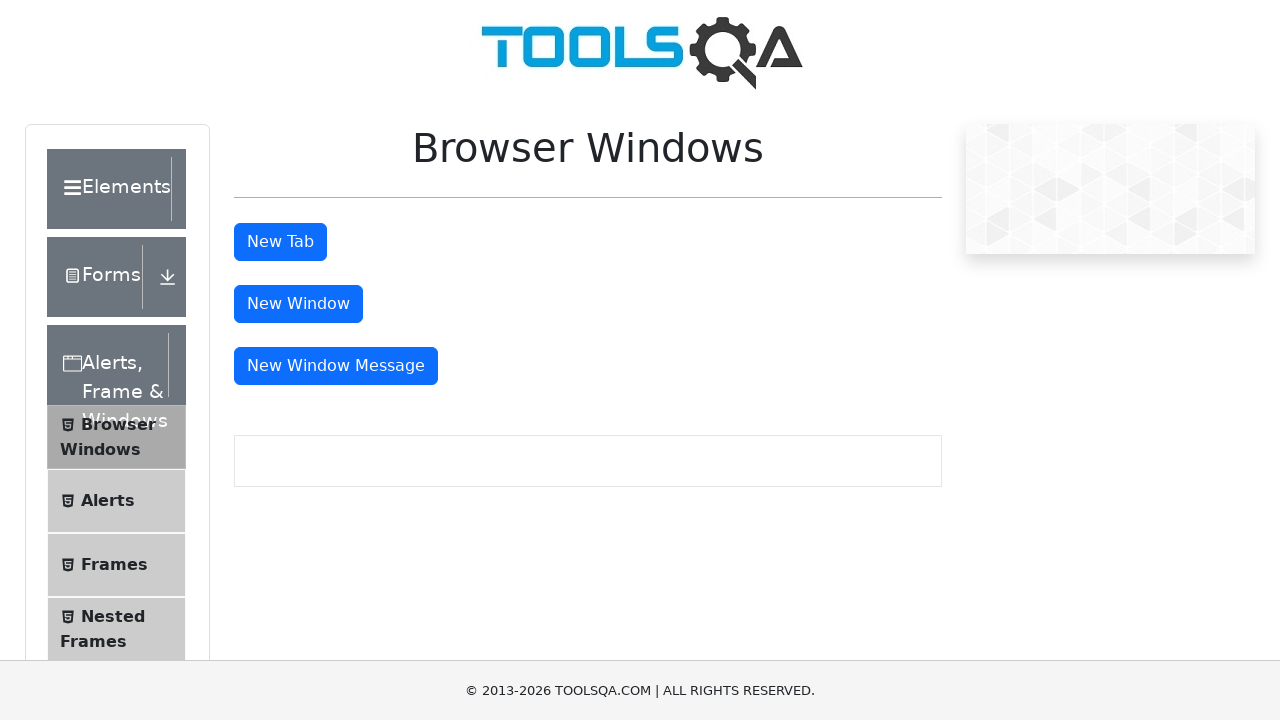

Clicked button to open new window at (298, 304) on button#windowButton
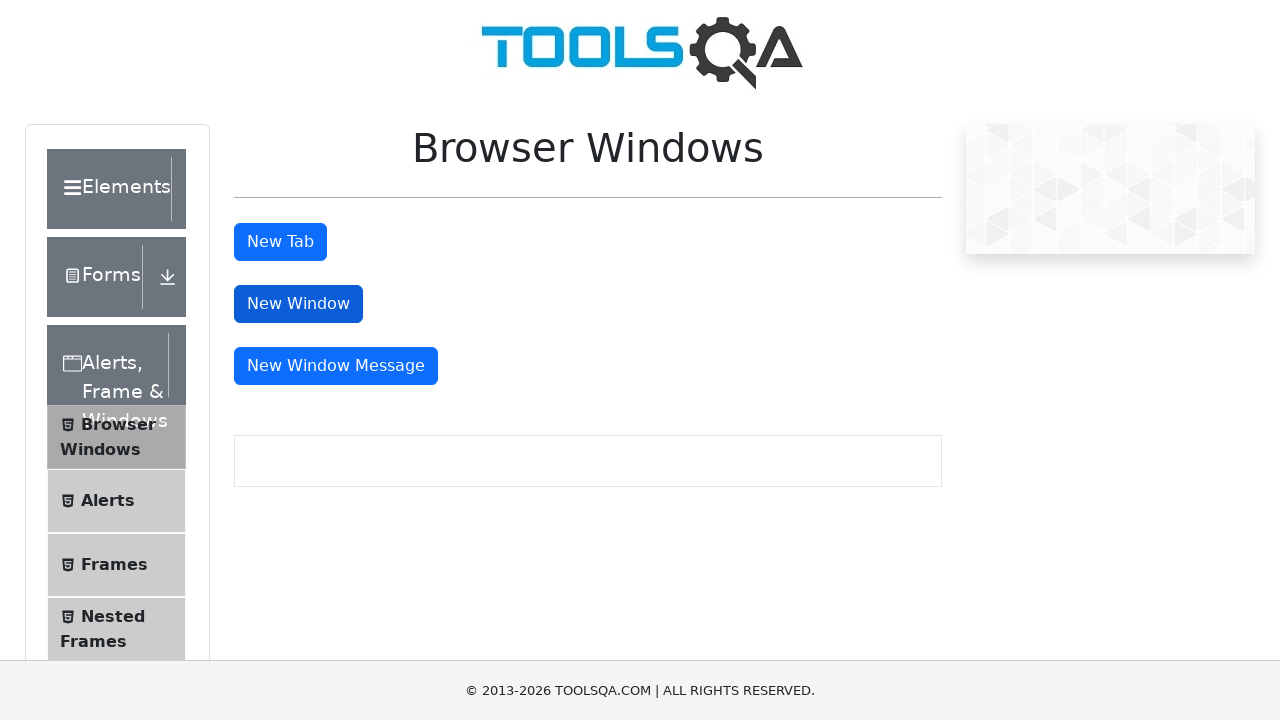

New window/tab opened and captured
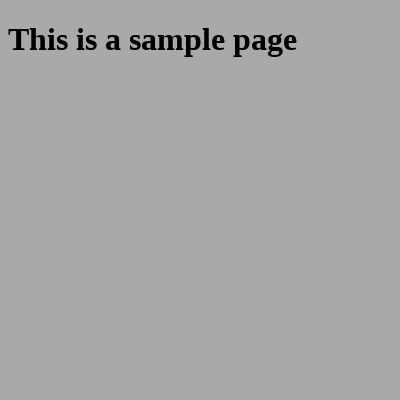

Sample heading element loaded in new window
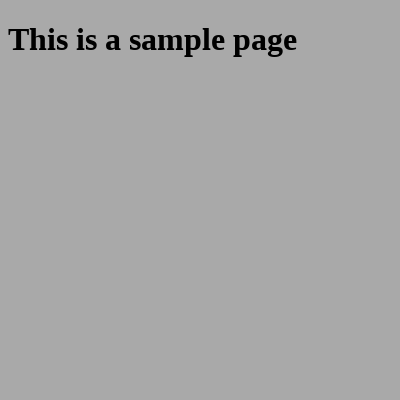

Closed the new window/tab
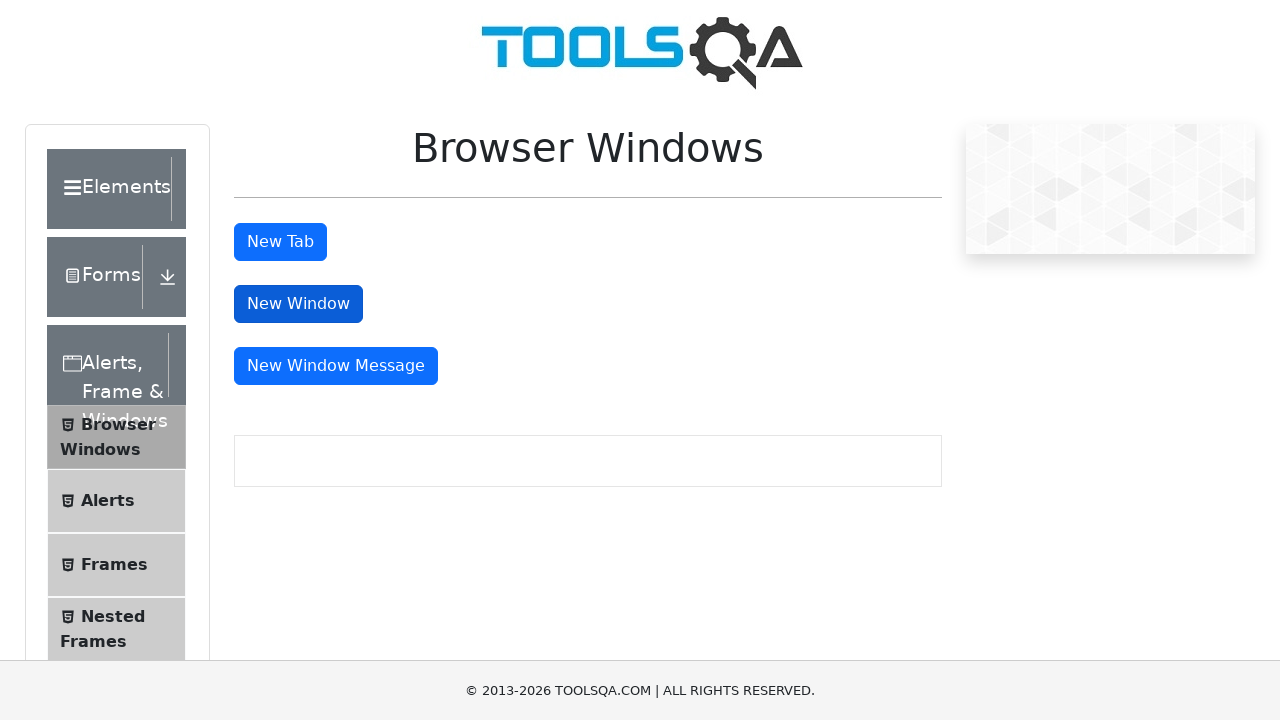

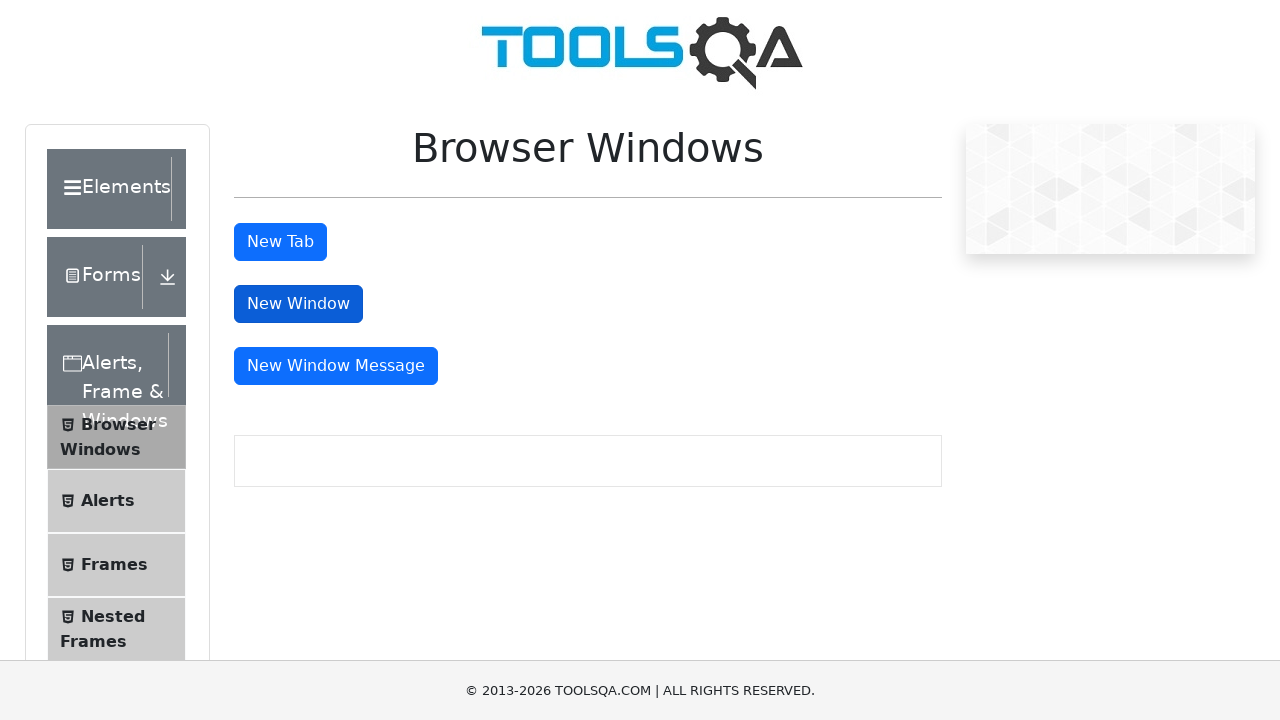